Tests iframe interaction by switching to a single frame and entering text into an input field within that frame

Starting URL: https://demo.automationtesting.in/Frames.html

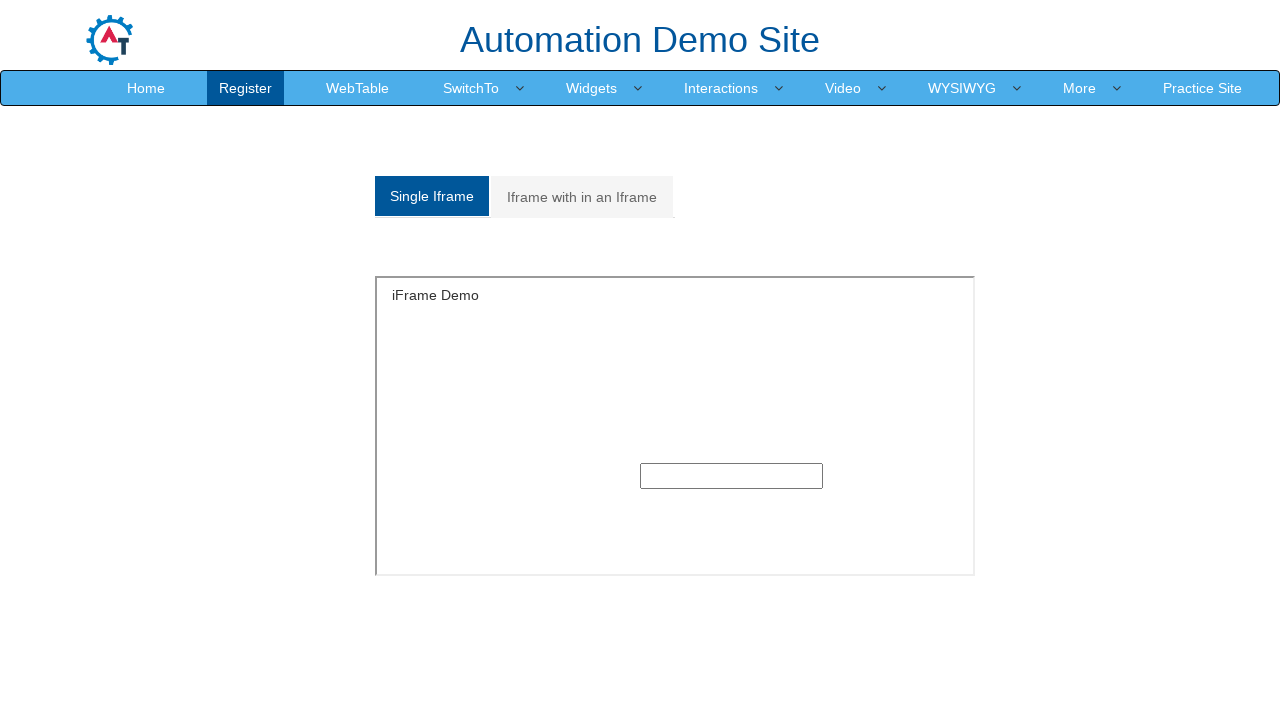

Located iframe with SingleFrame.html source
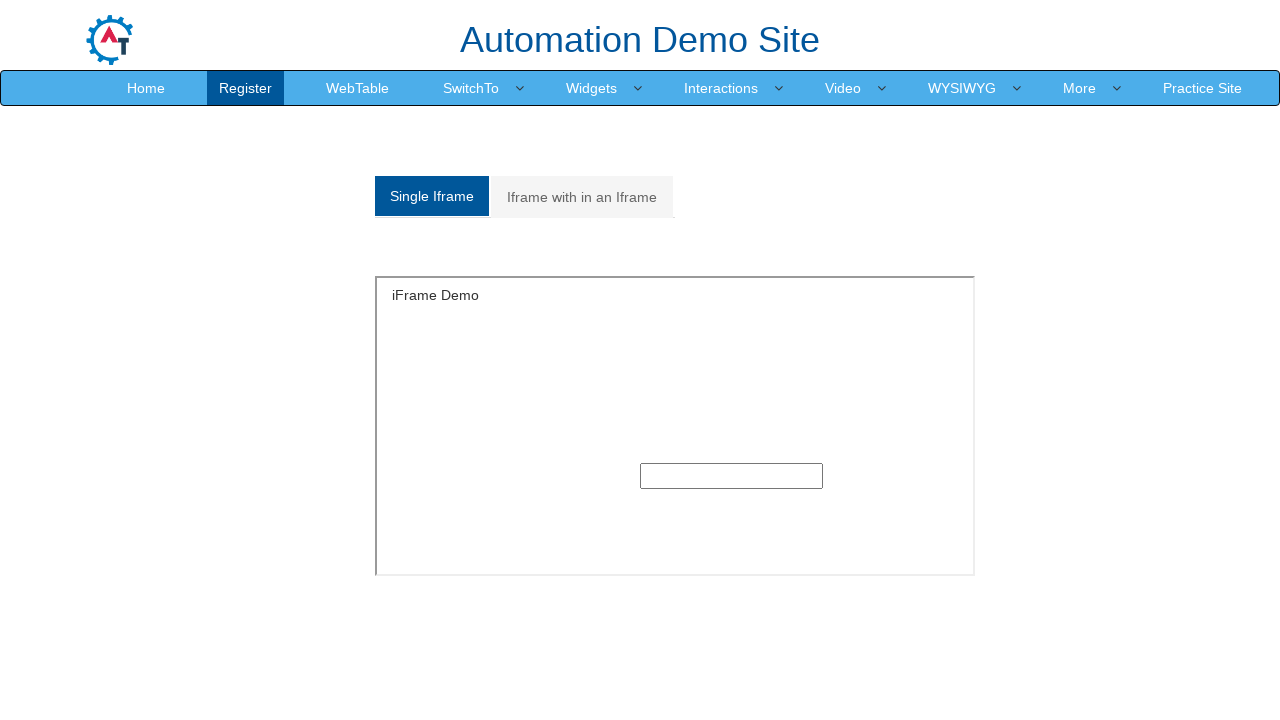

Entered text 'helo' into input field within iframe on iframe[src='SingleFrame.html'] >> internal:control=enter-frame >> input[type='te
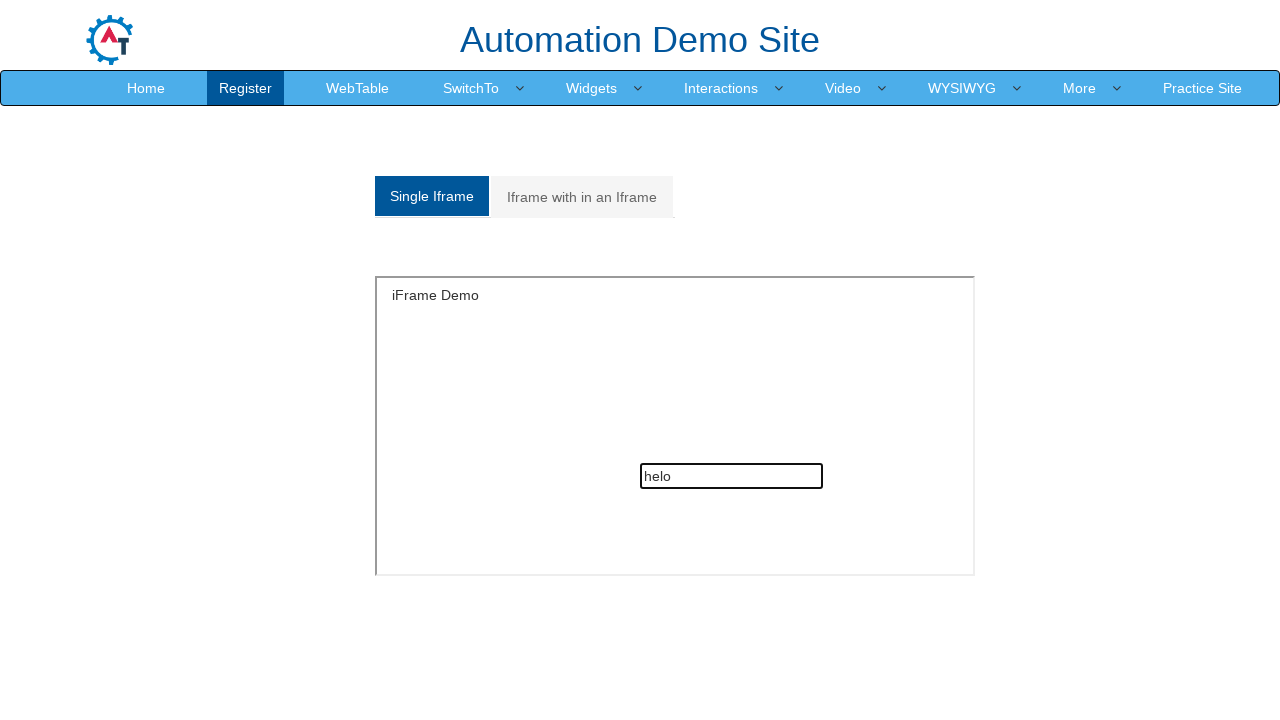

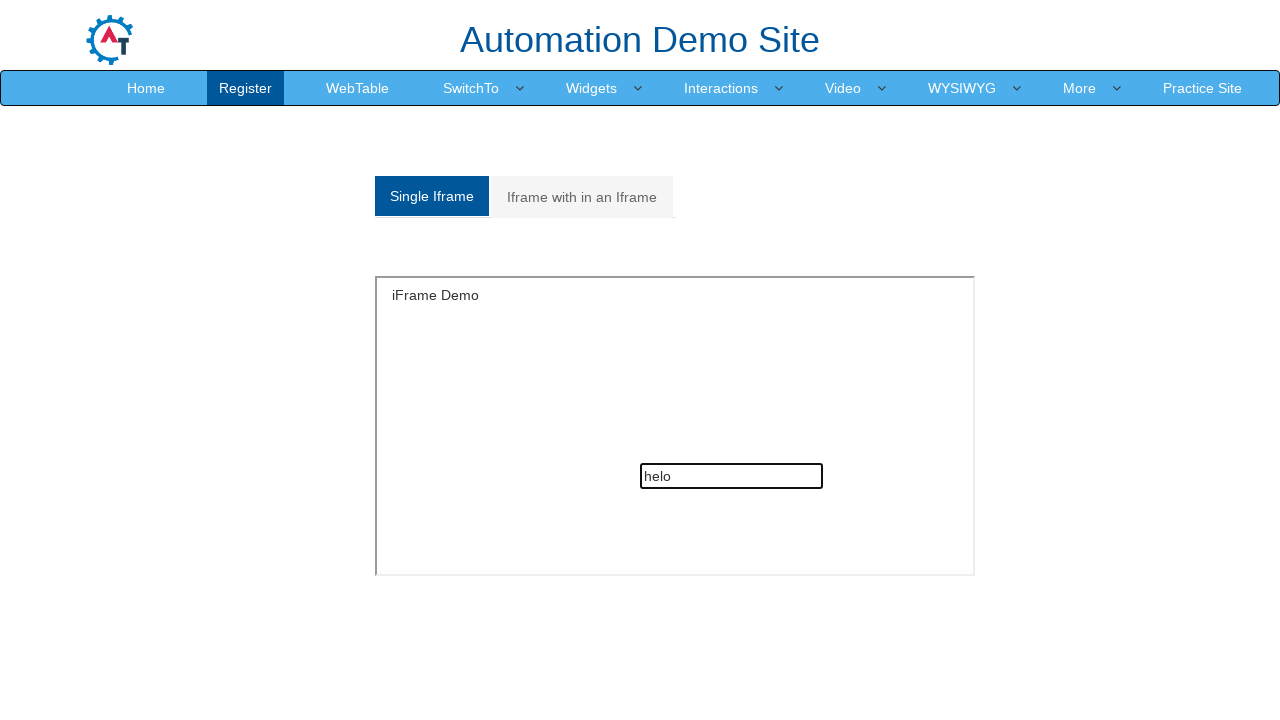